Tests navigation from homepage to Store section by clicking the Store menu link and verifying the URL changes to the store page.

Starting URL: https://atid.store/

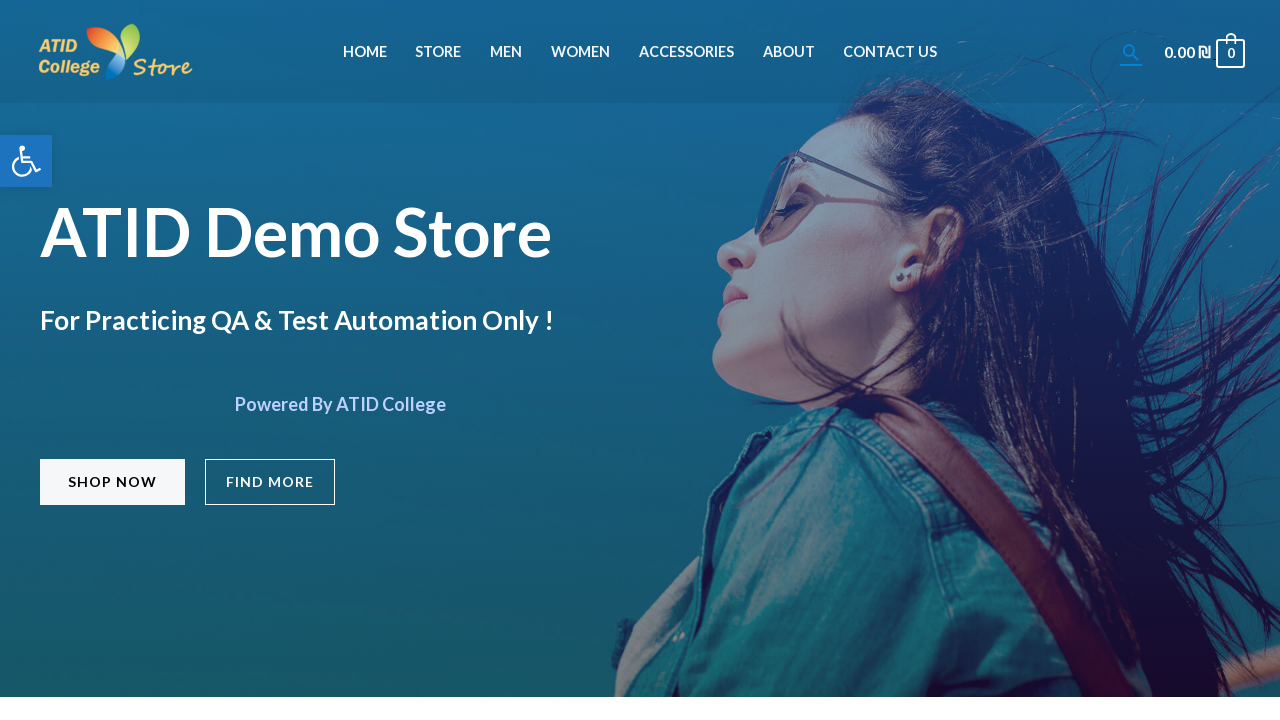

Set viewport size to 1052x666
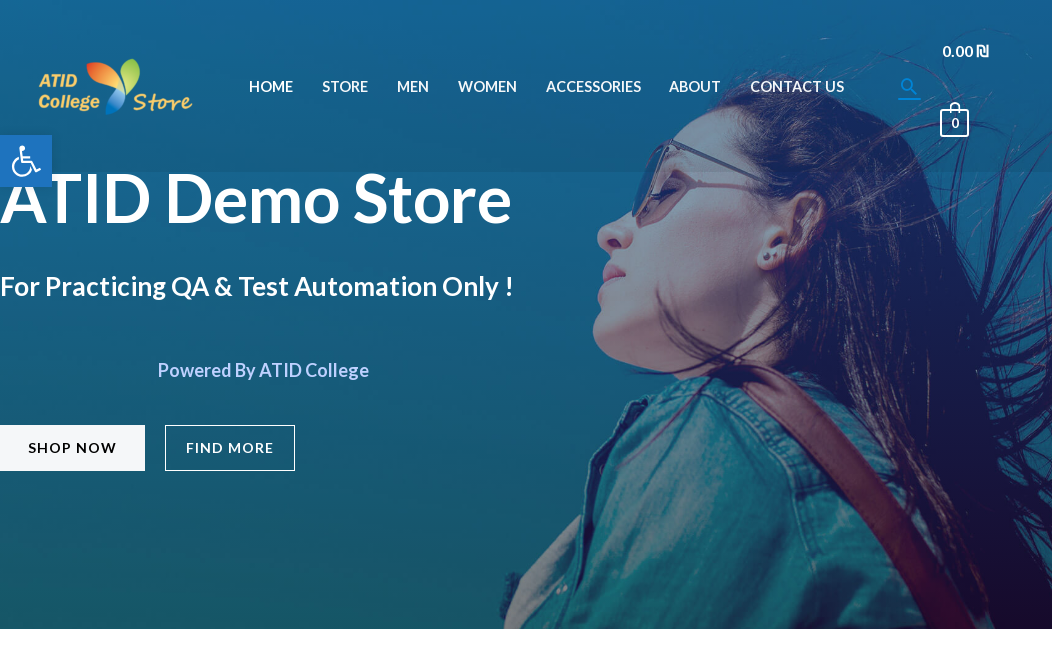

Clicked Store menu link at (345, 86) on a:has-text('Store')
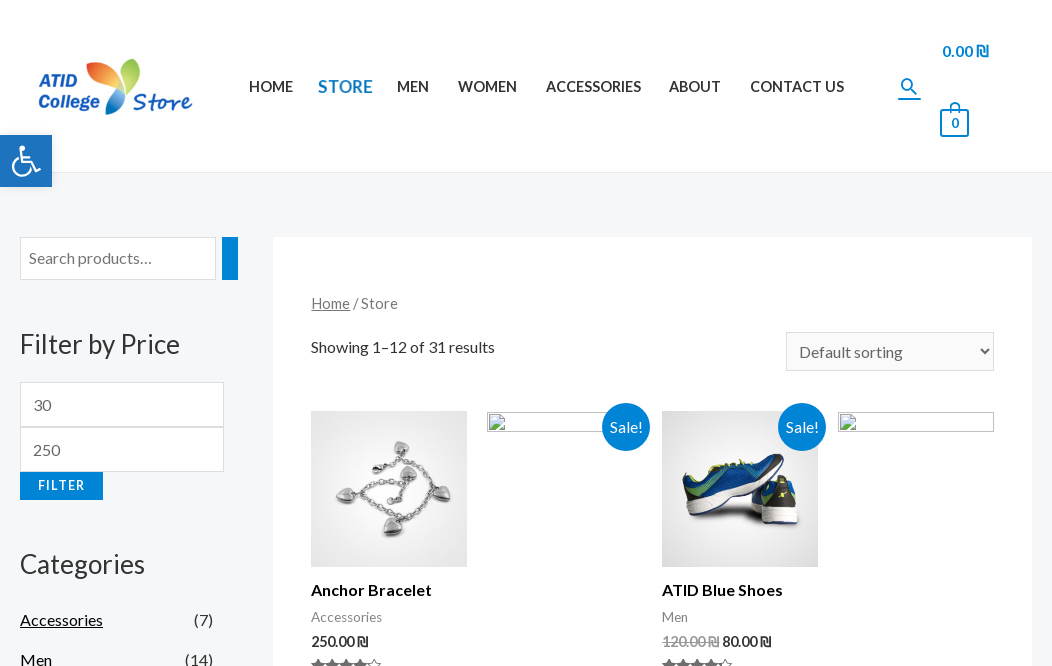

Verified navigation to store page at https://atid.store/store/
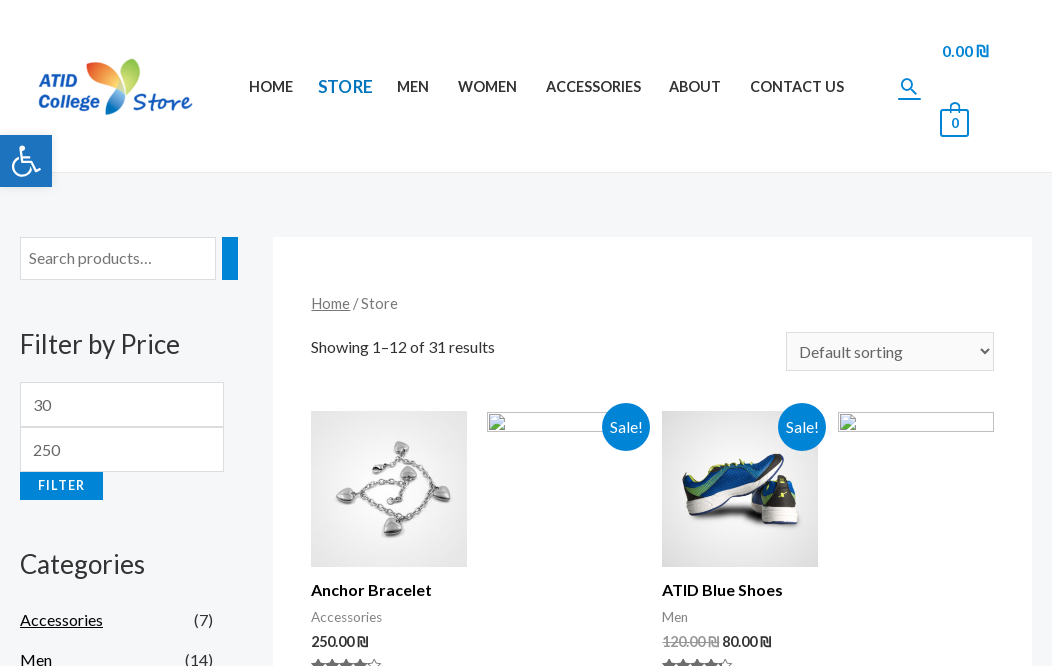

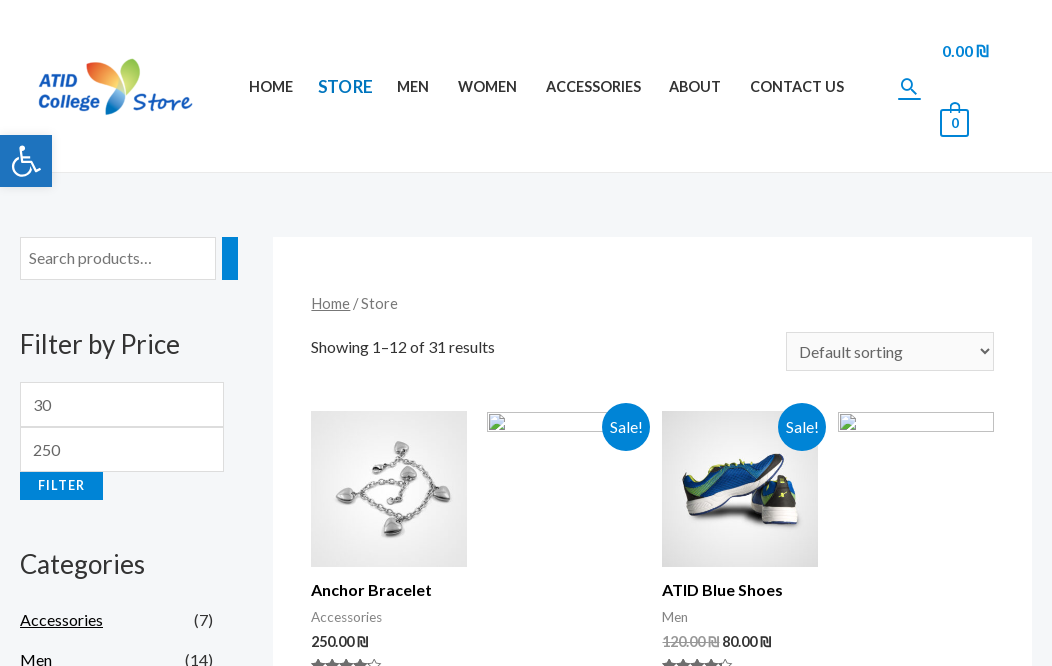